Tests drag and drop functionality by dragging an element from source to destination within an iframe on the jQuery UI demo page

Starting URL: http://jqueryui.com/droppable/

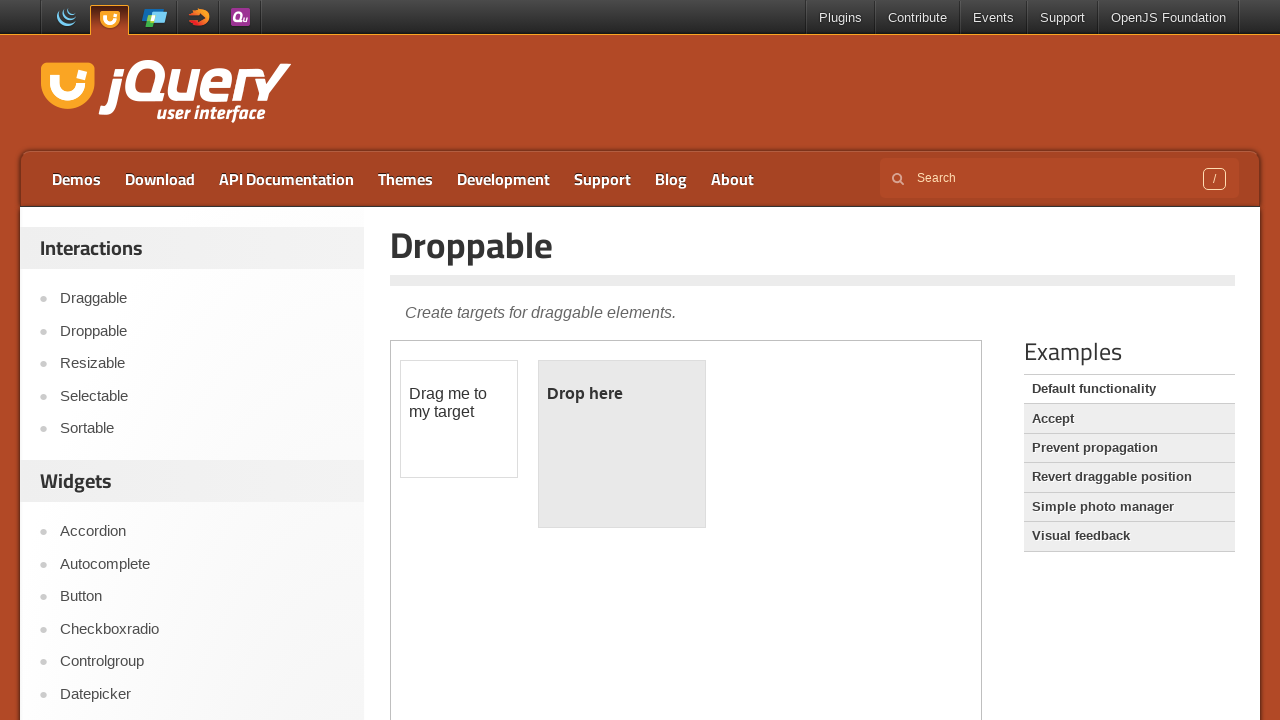

Navigated to jQuery UI droppable demo page
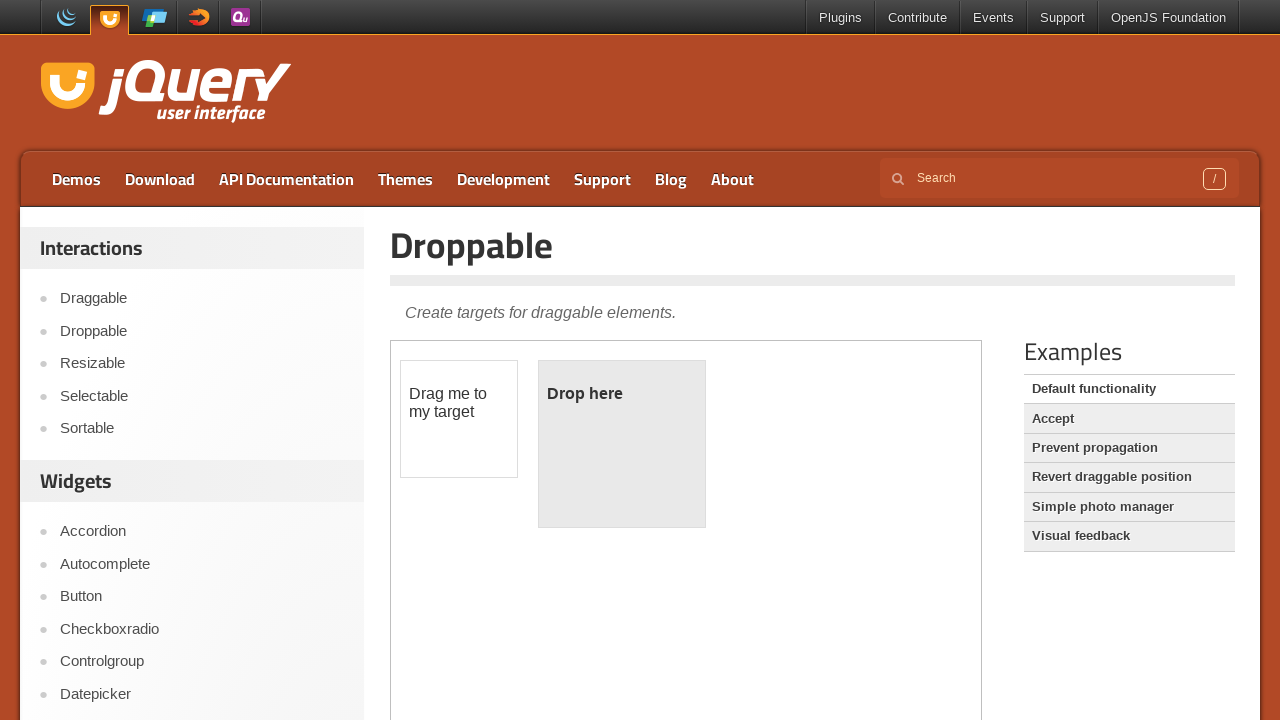

Located the demo iframe
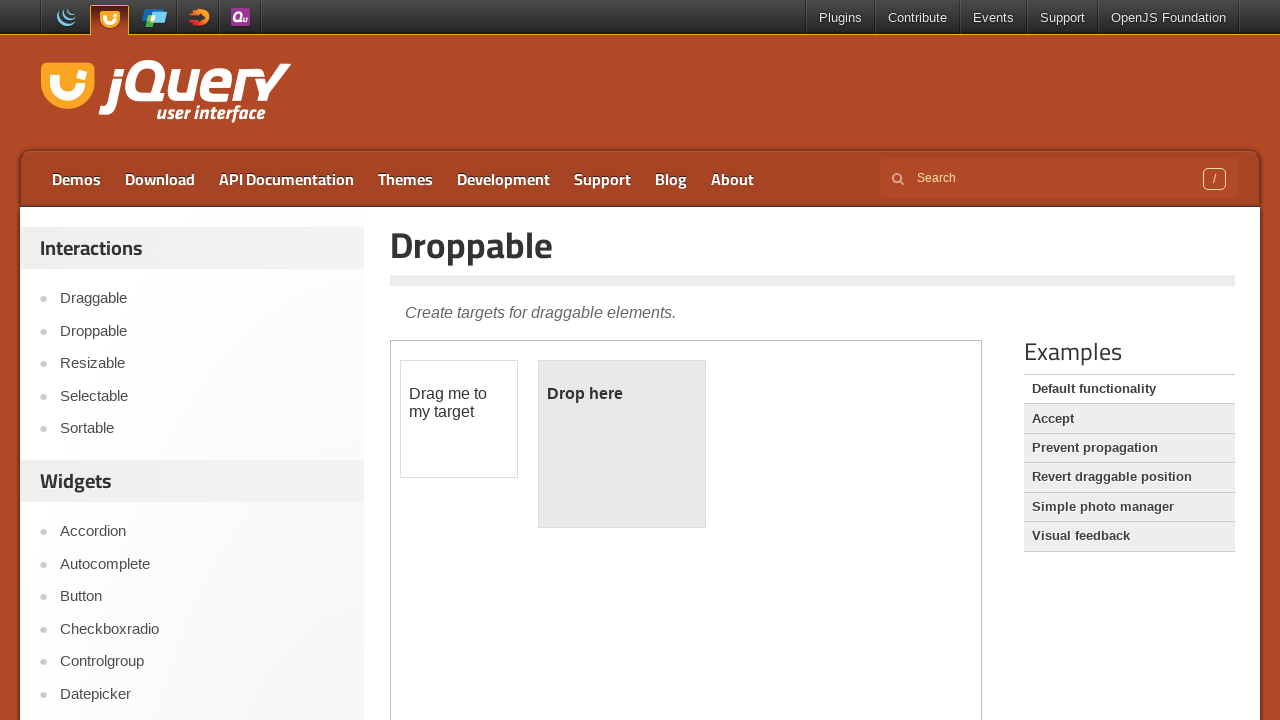

Located the draggable source element
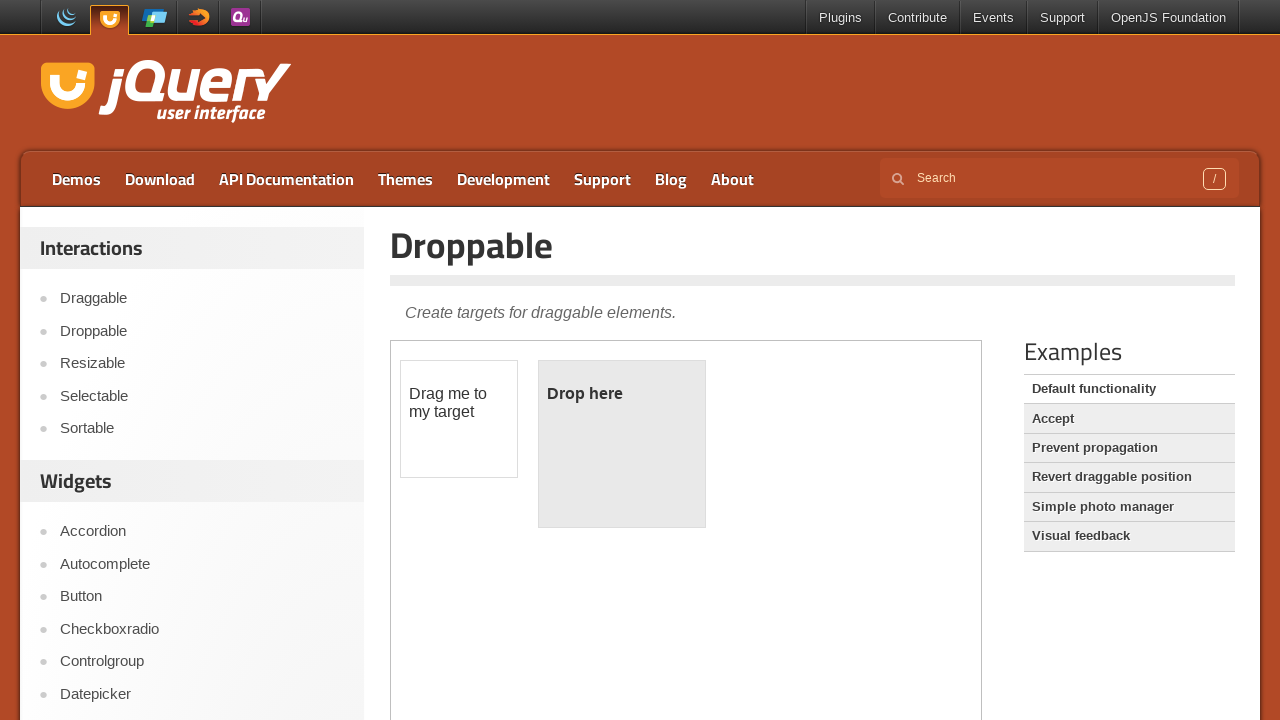

Located the droppable destination element
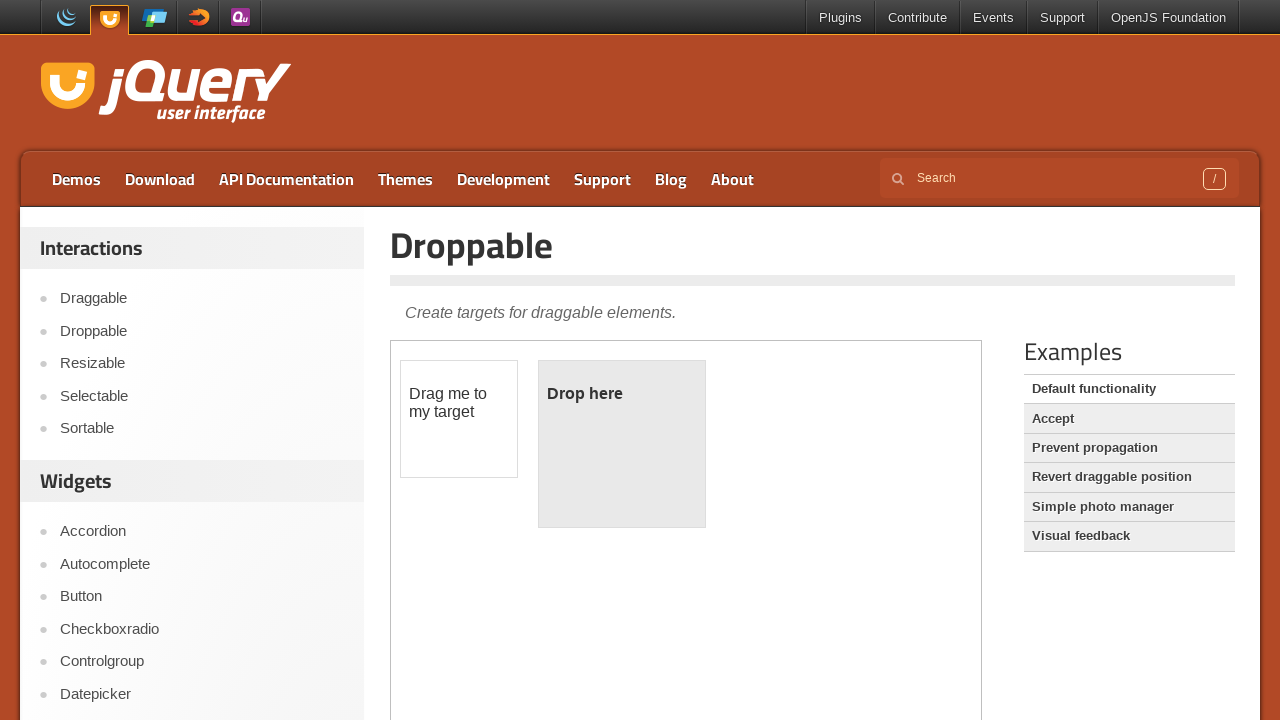

Dragged source element to destination element at (622, 444)
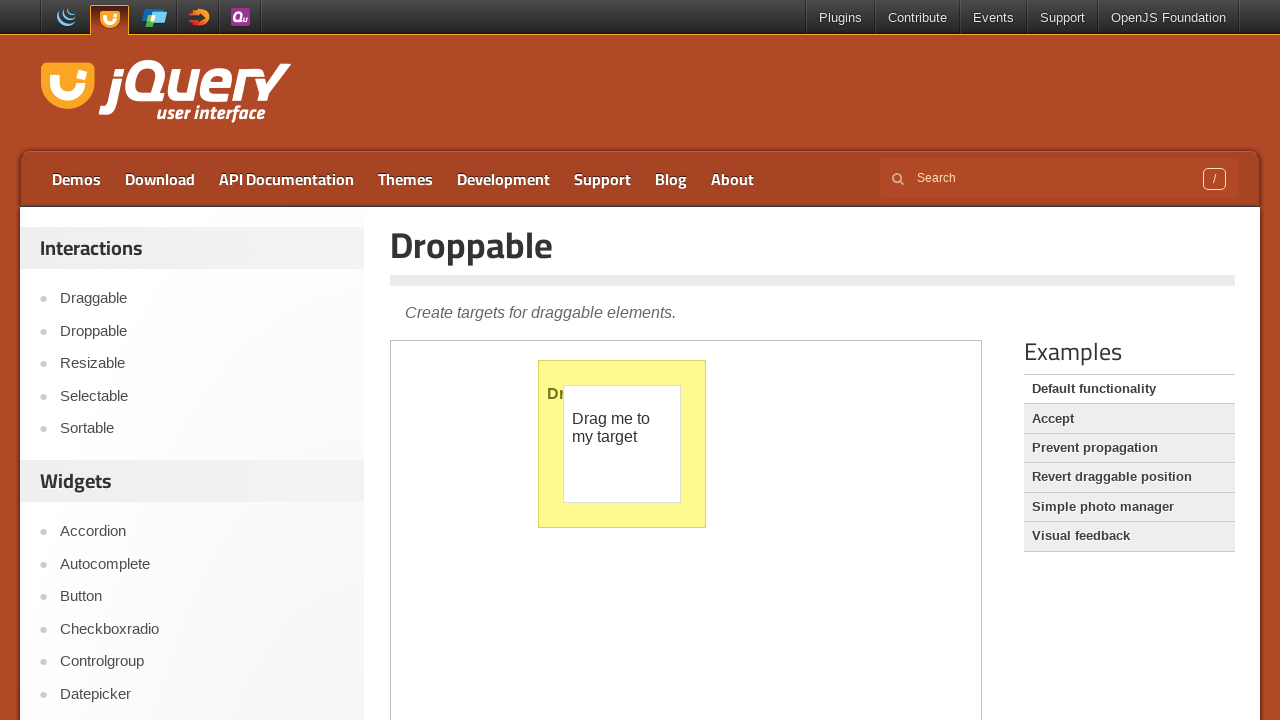

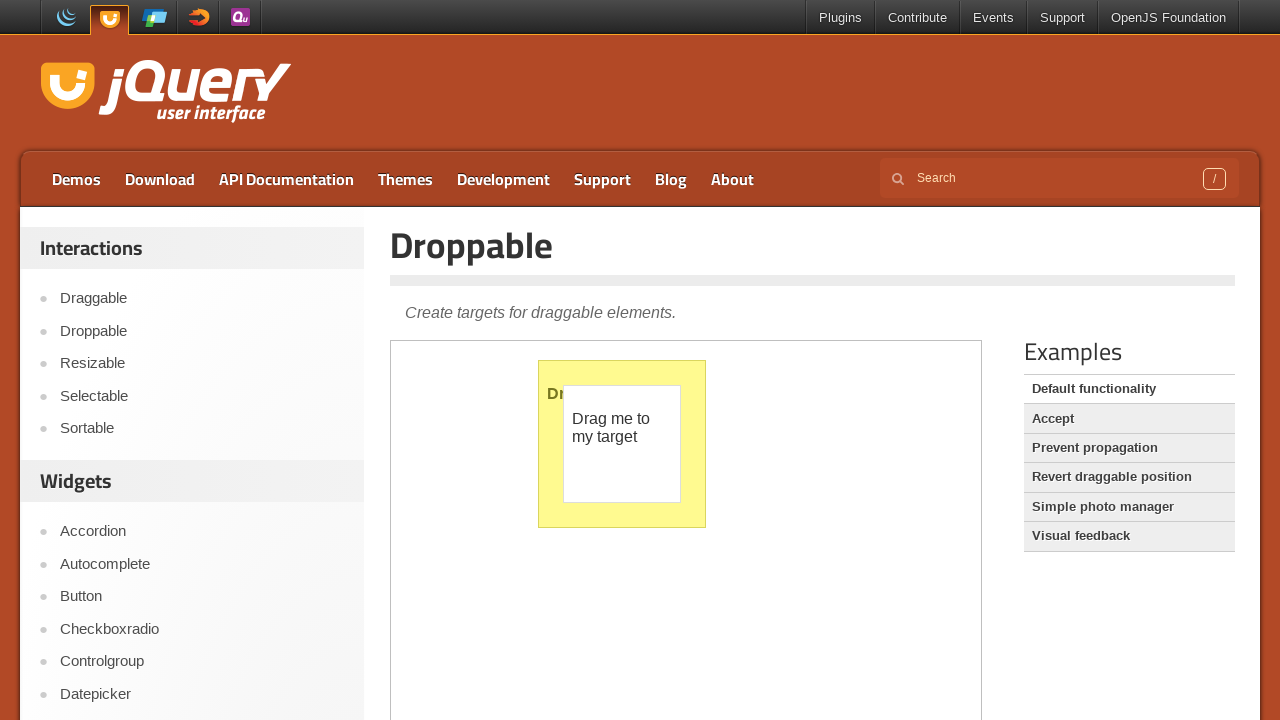